Tests multi-select dropdown by selecting all language options and then deselecting them all

Starting URL: https://practice.cydeo.com/dropdown

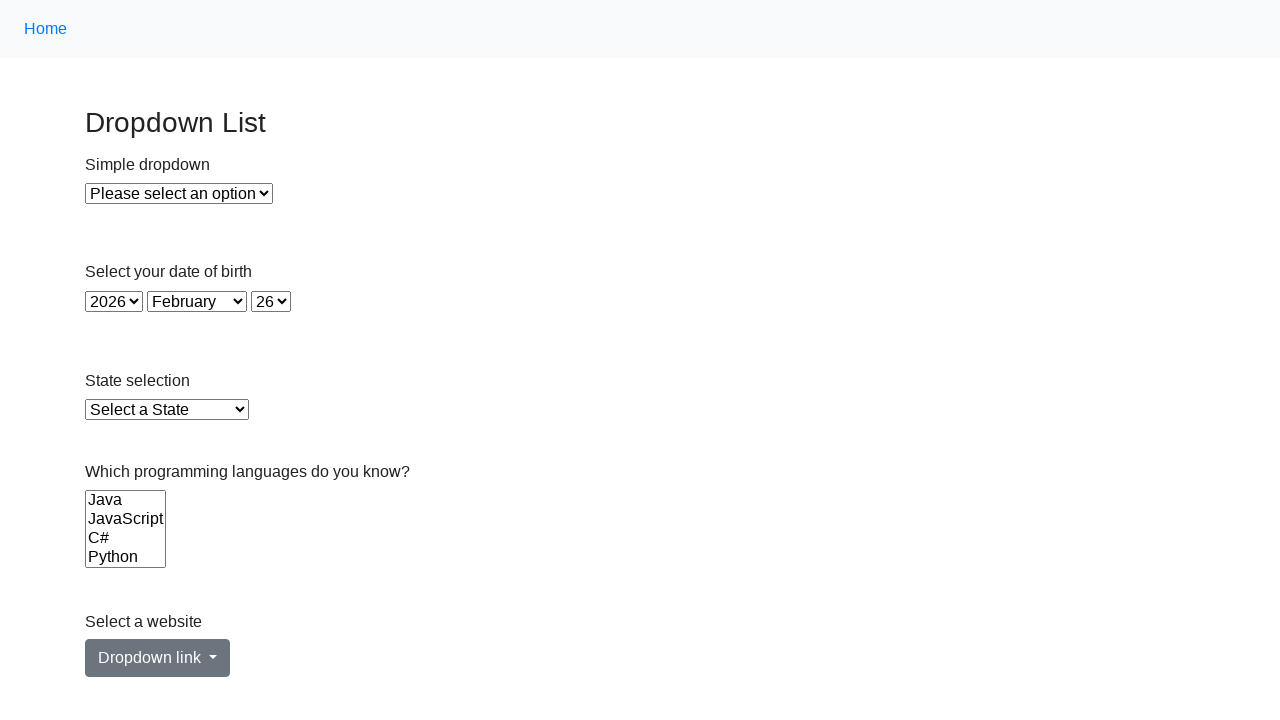

Located multi-select languages dropdown
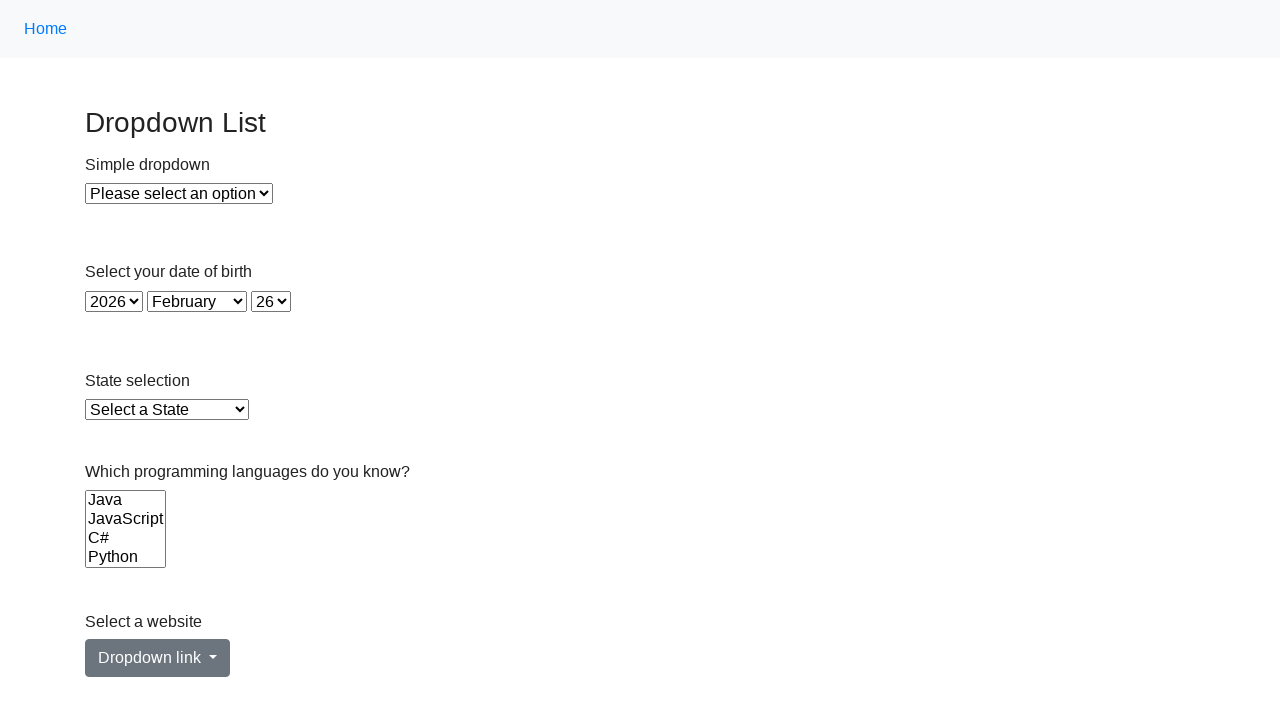

Retrieved all language options from dropdown
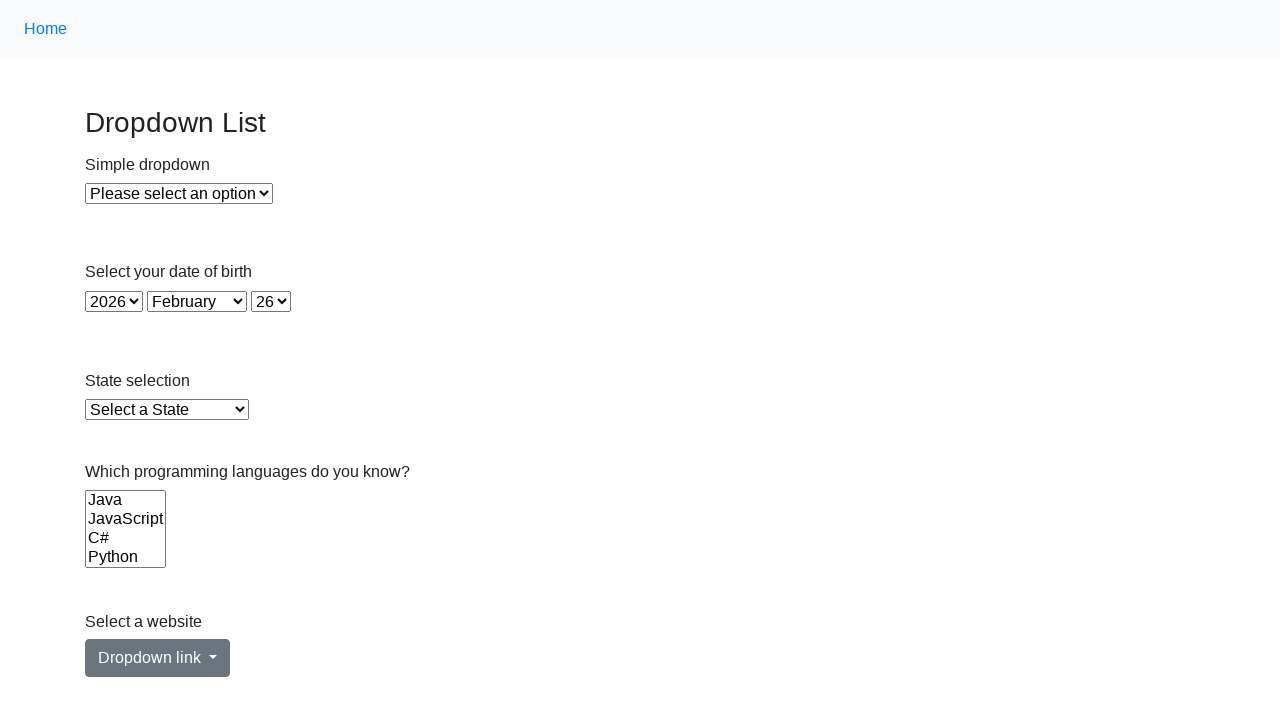

Selected a language option at (126, 500) on select[name='Languages'] >> option >> nth=0
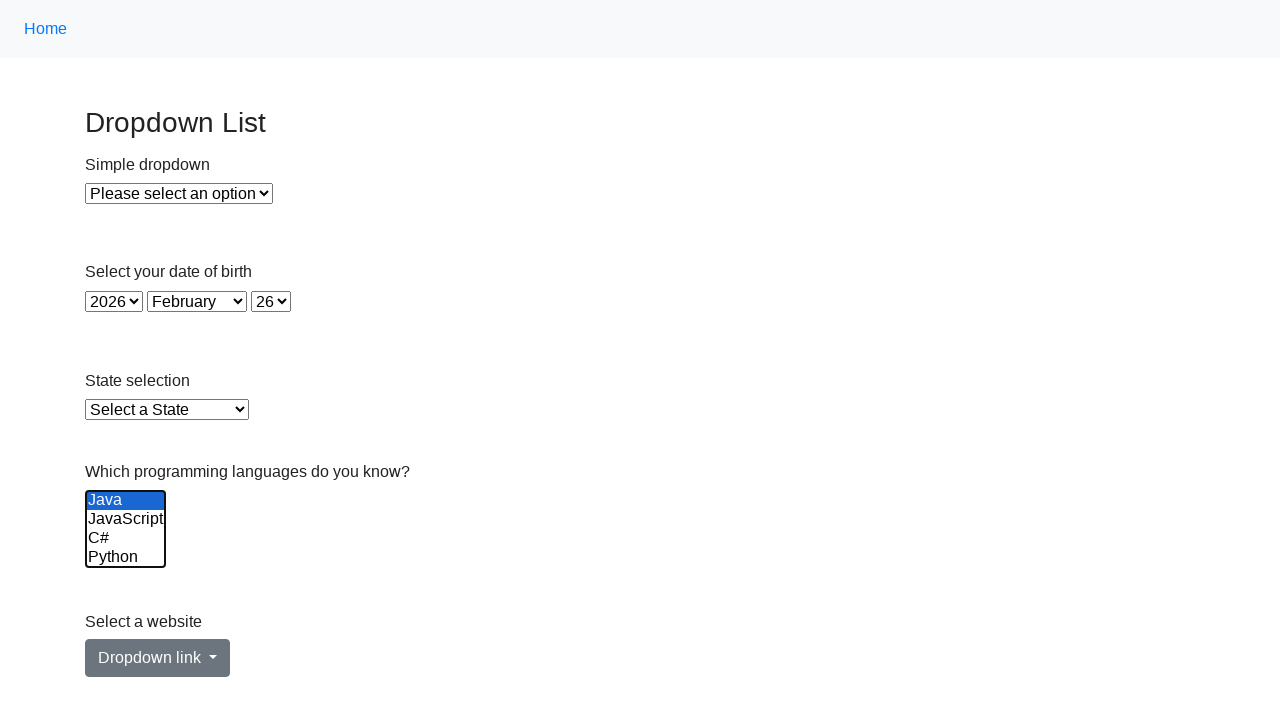

Selected a language option at (126, 519) on select[name='Languages'] >> option >> nth=1
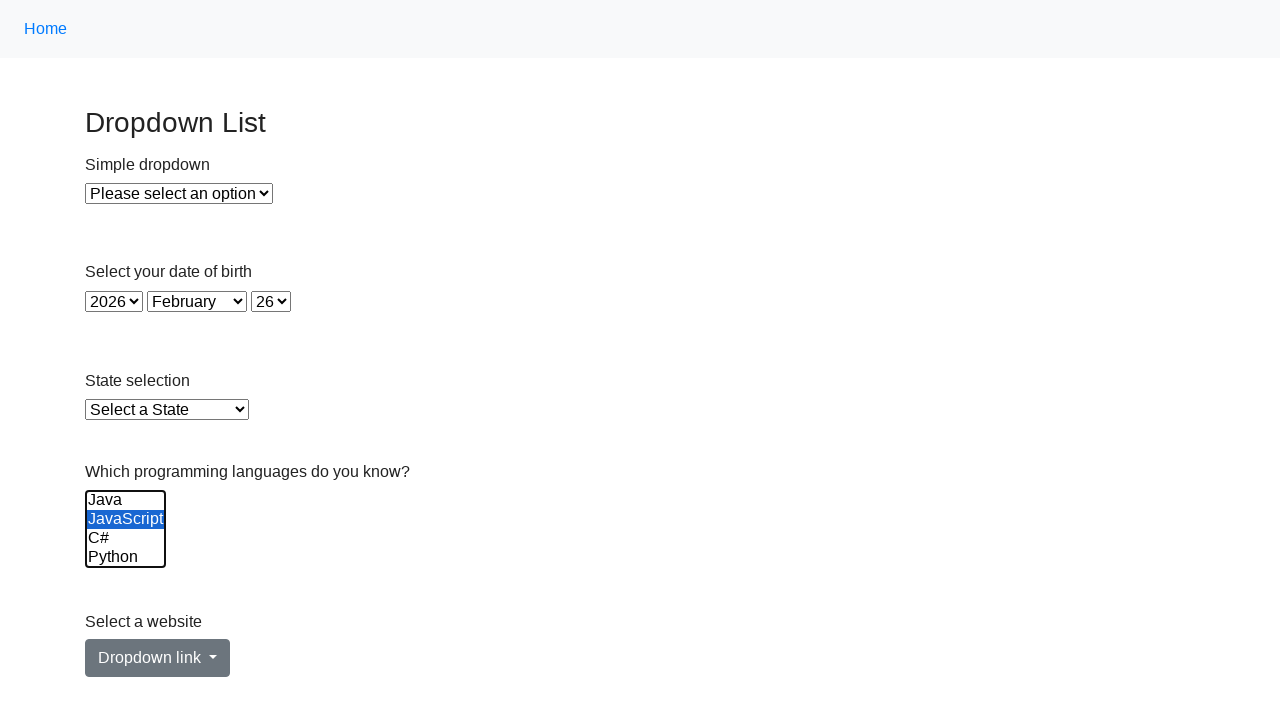

Selected a language option at (126, 538) on select[name='Languages'] >> option >> nth=2
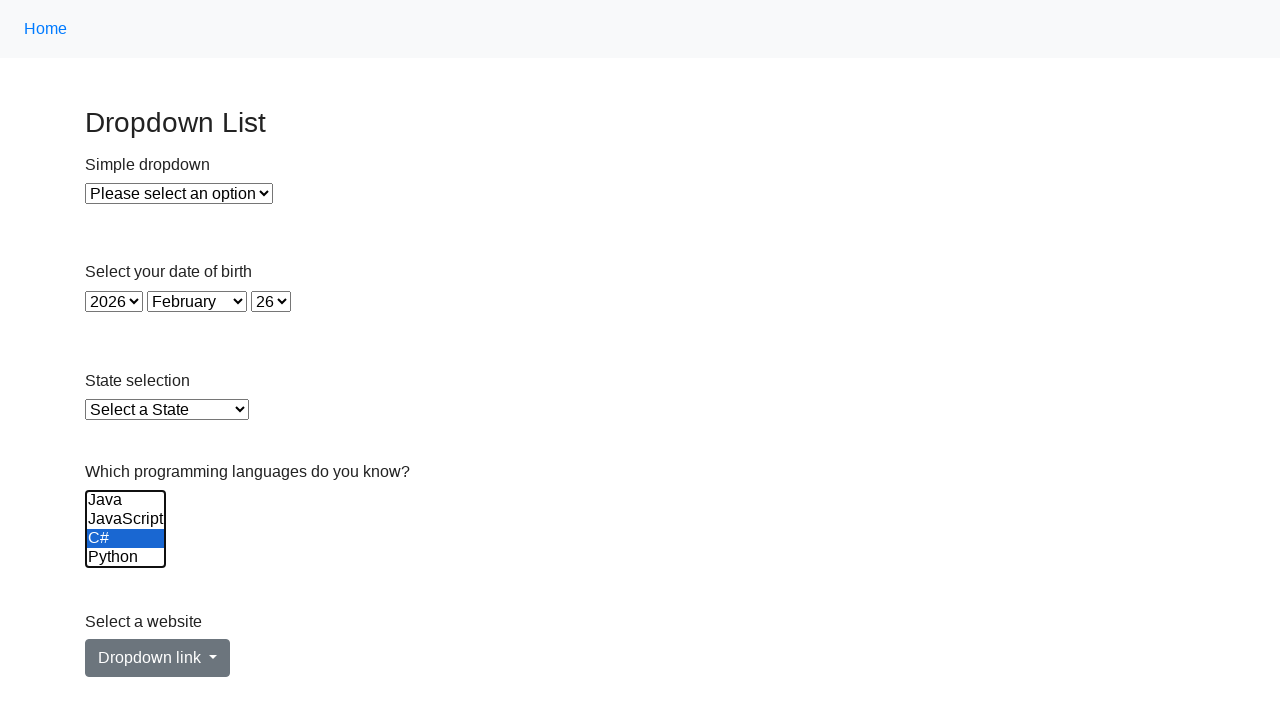

Selected a language option at (126, 558) on select[name='Languages'] >> option >> nth=3
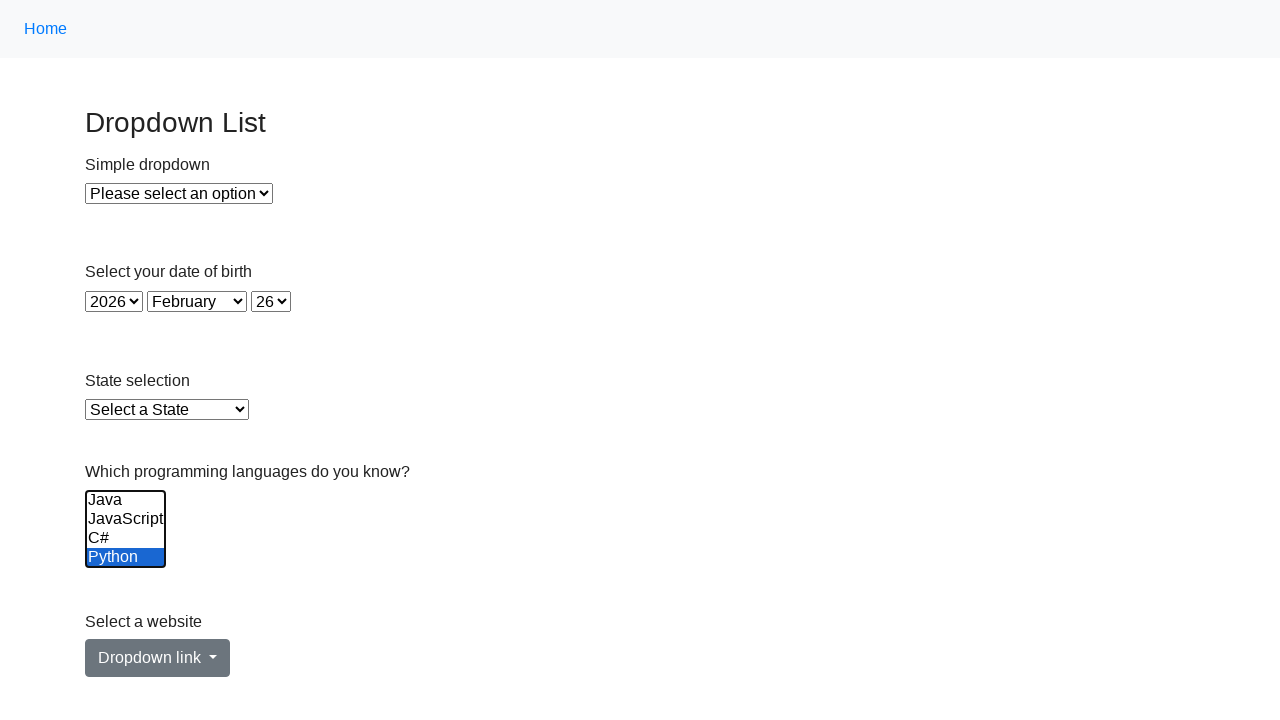

Selected a language option at (126, 539) on select[name='Languages'] >> option >> nth=4
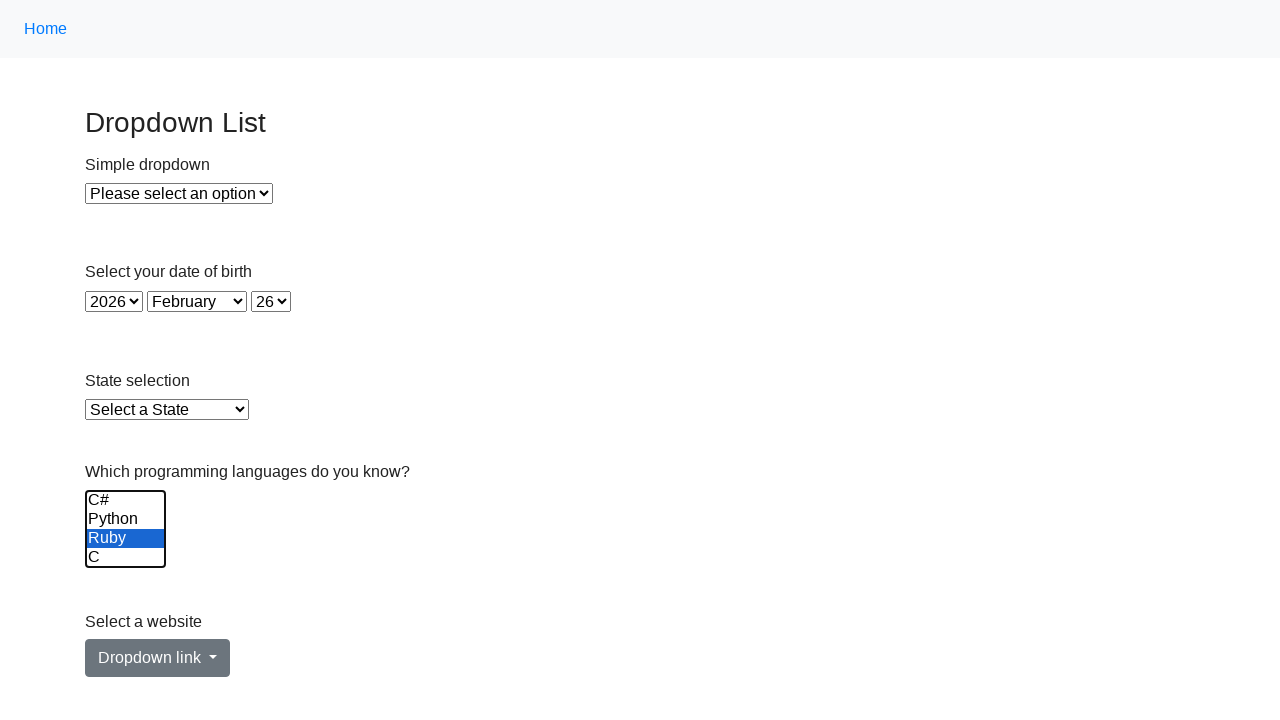

Selected a language option at (126, 558) on select[name='Languages'] >> option >> nth=5
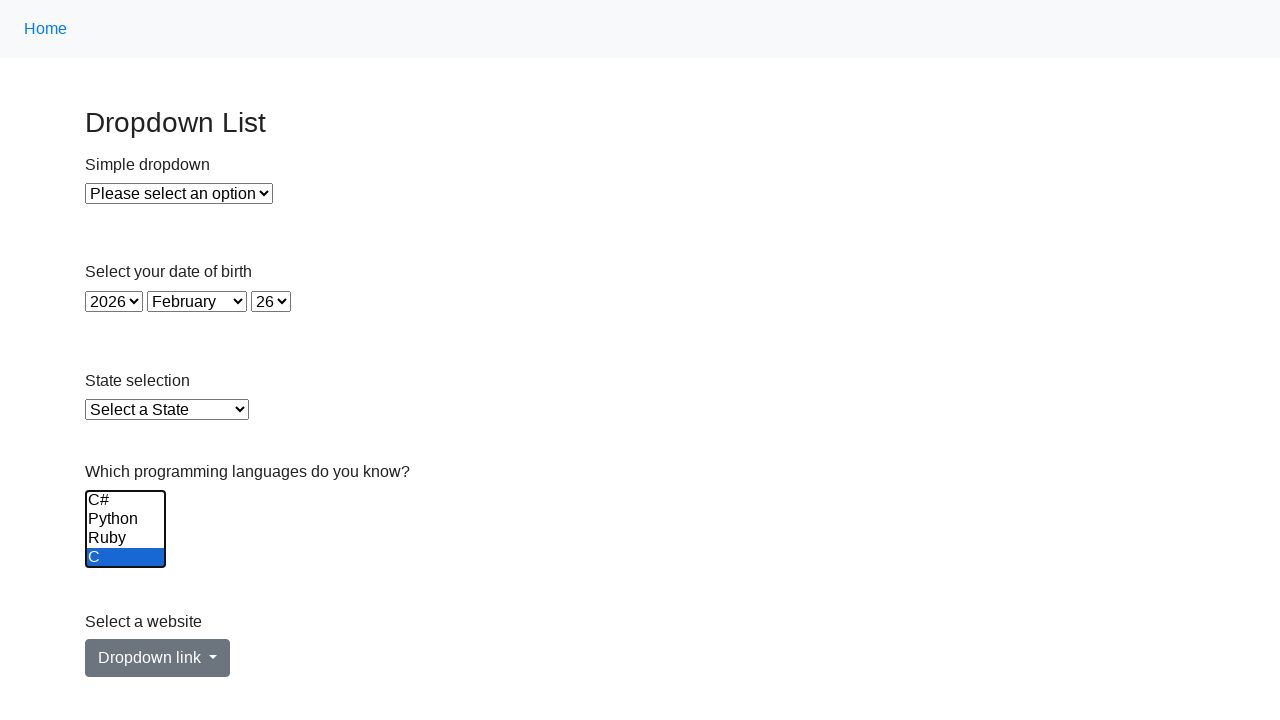

Deselected all language options by clearing the multi-select dropdown on select[name='Languages']
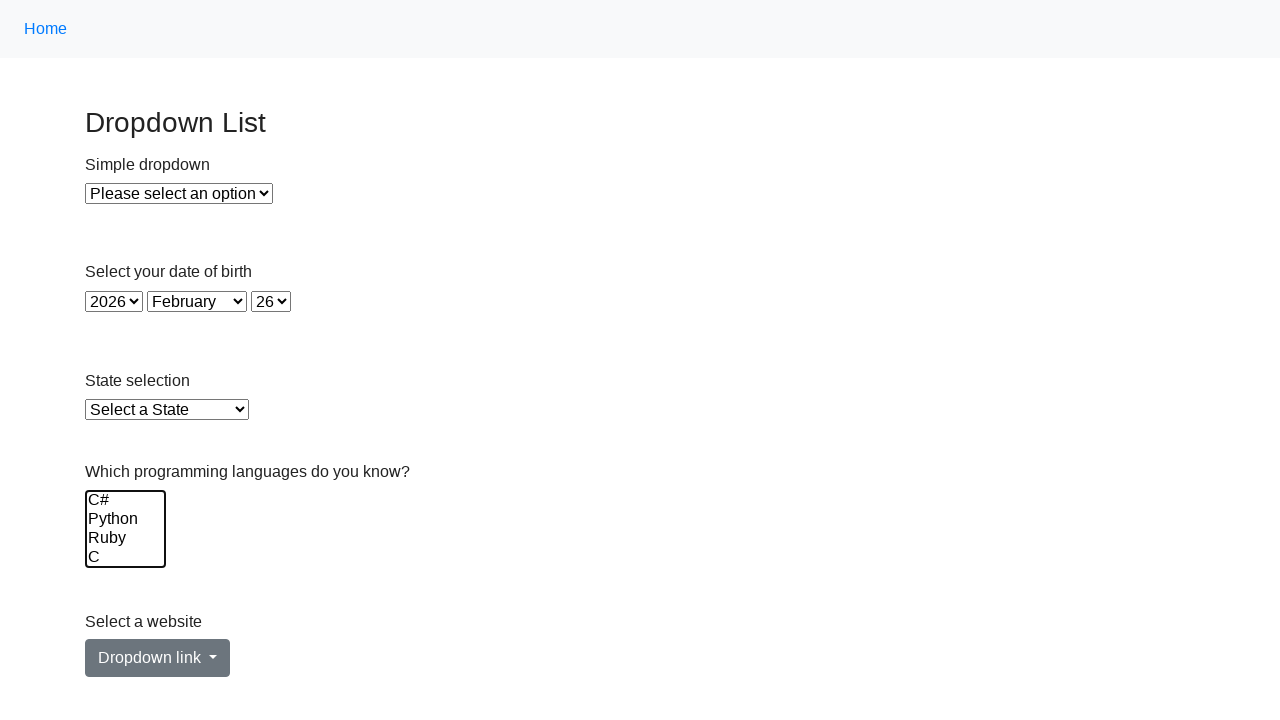

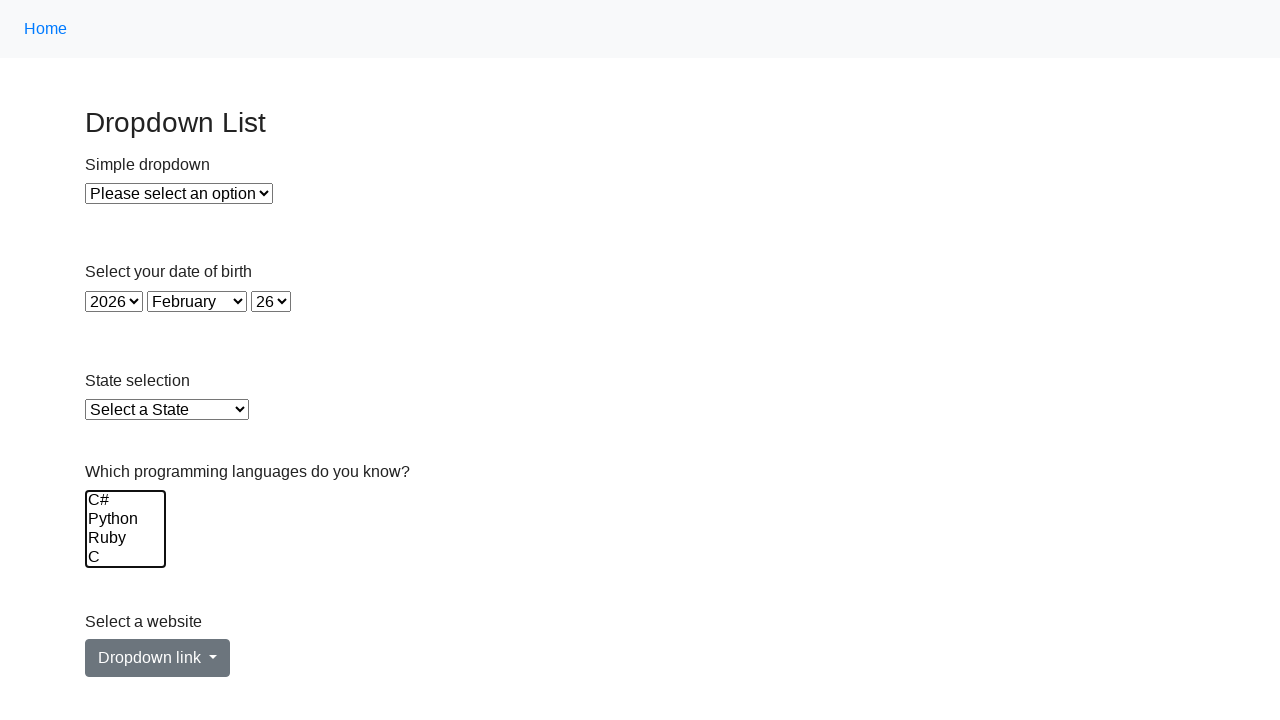